Tests the search functionality on the 99 Bottles of Beer website by searching for "python" as a programming language name and verifying that all returned results contain "python" in their names.

Starting URL: https://www.99-bottles-of-beer.net

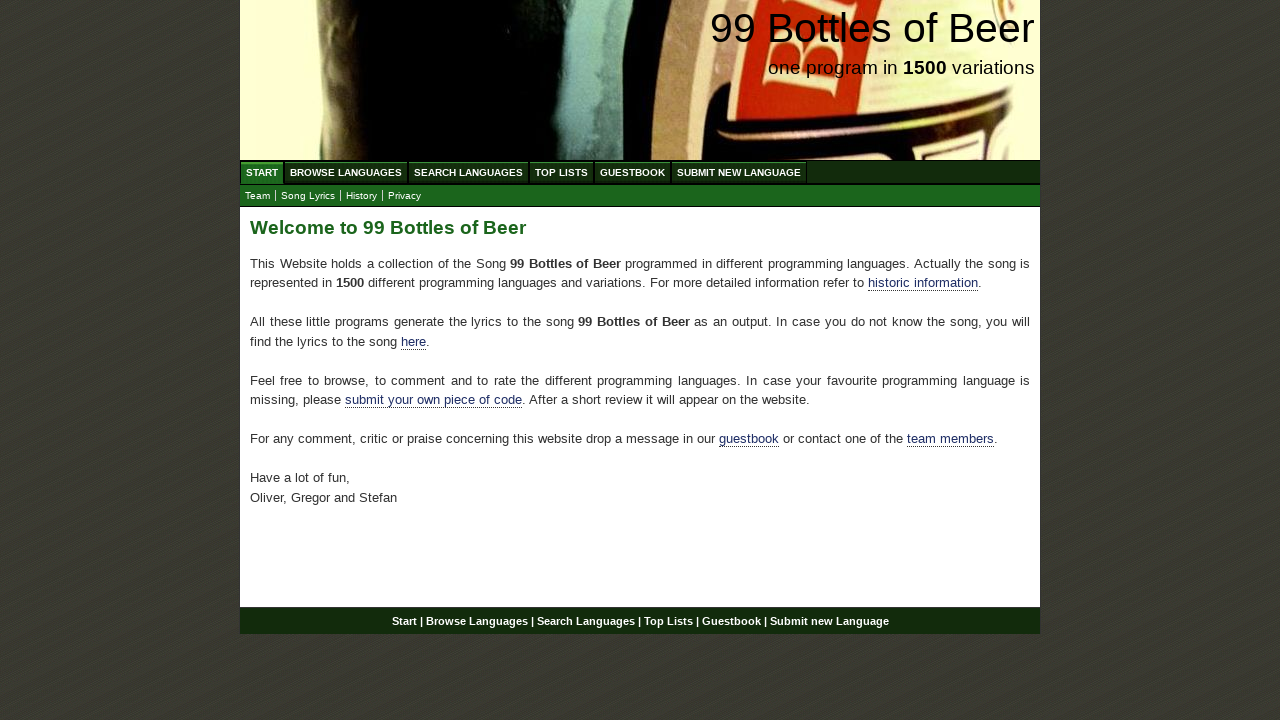

Clicked on 'Search Languages' menu item at (468, 172) on xpath=//ul[@id='menu']/li/a[@href='/search.html']
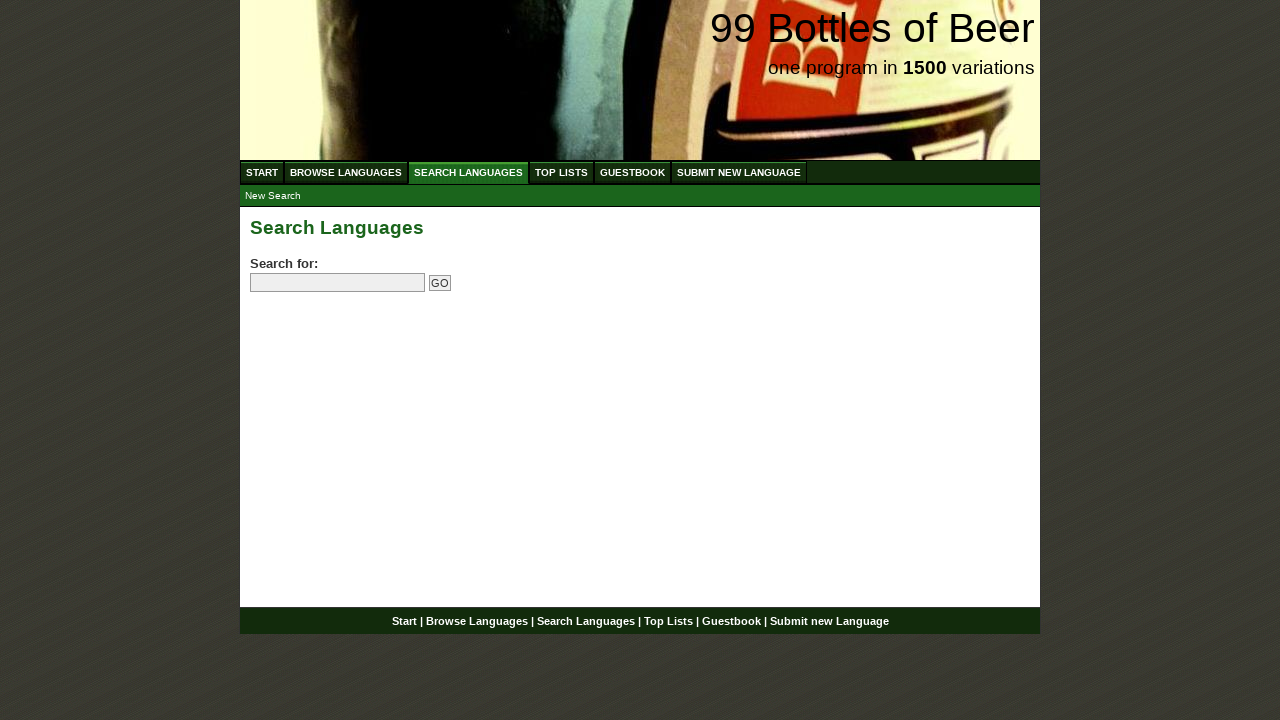

Clicked on search field at (338, 283) on input[name='search']
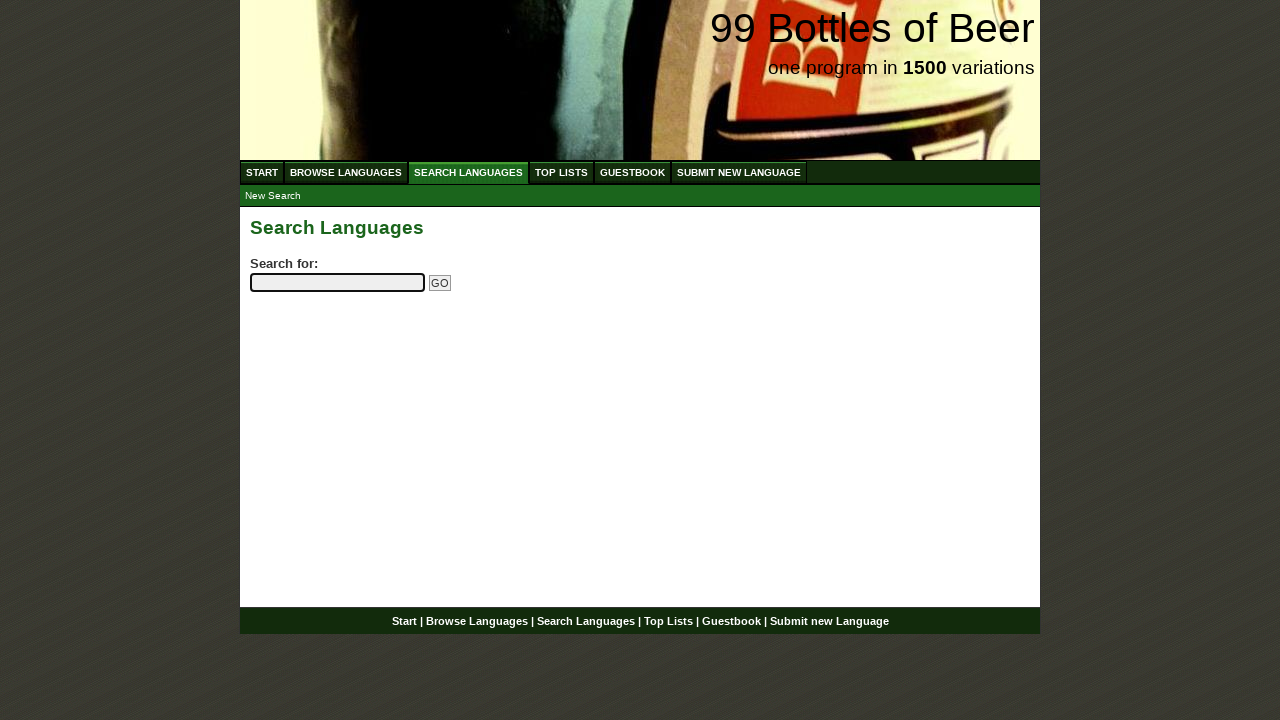

Filled search field with 'python' on input[name='search']
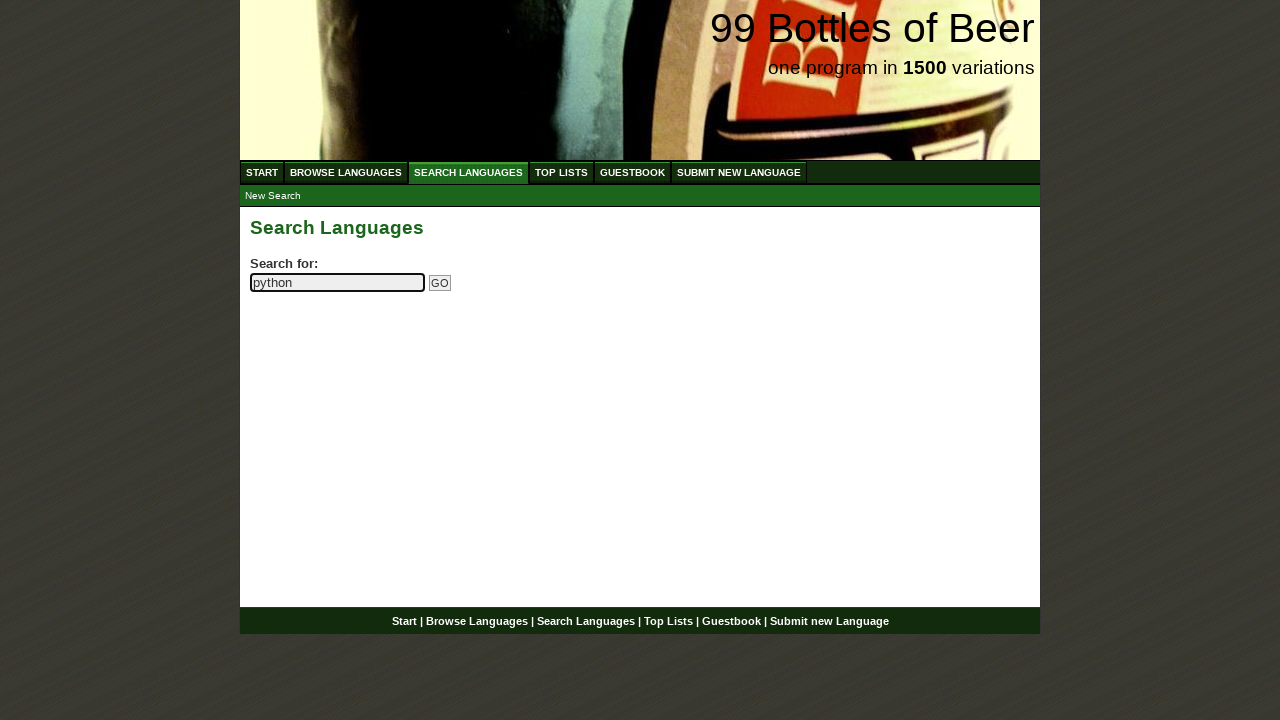

Clicked submit search button at (440, 283) on input[name='submitsearch']
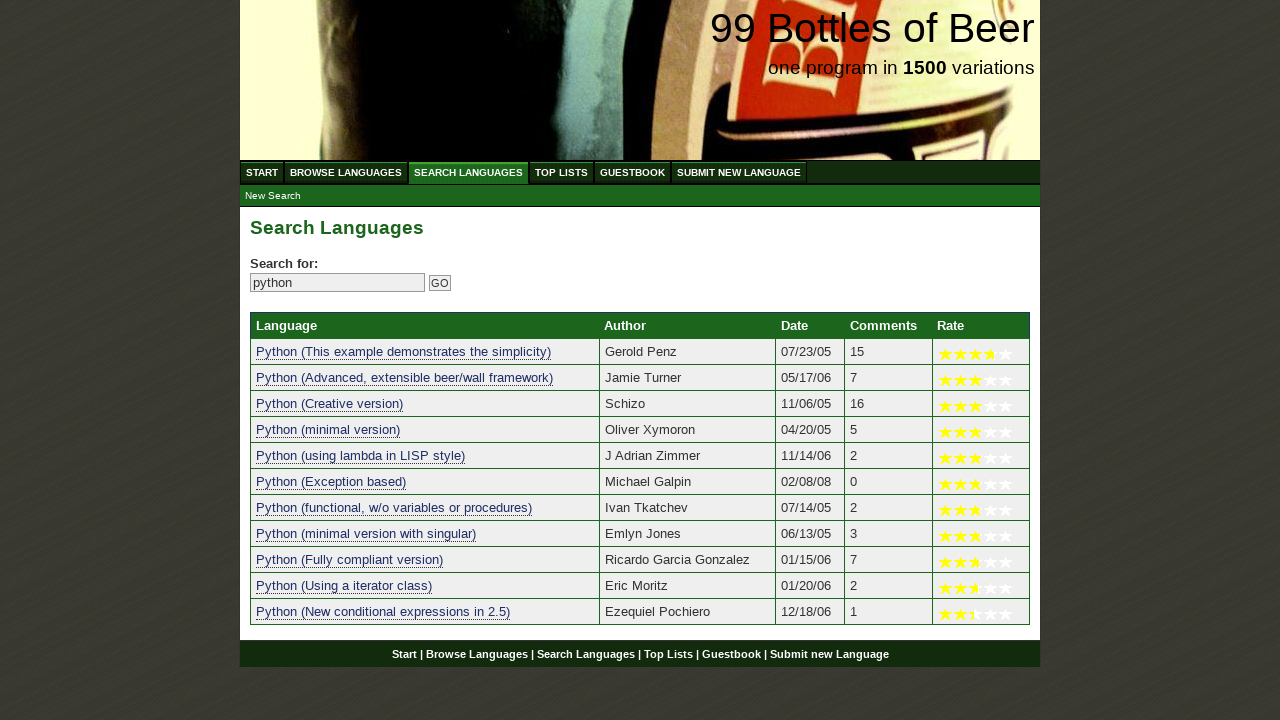

Search results table loaded
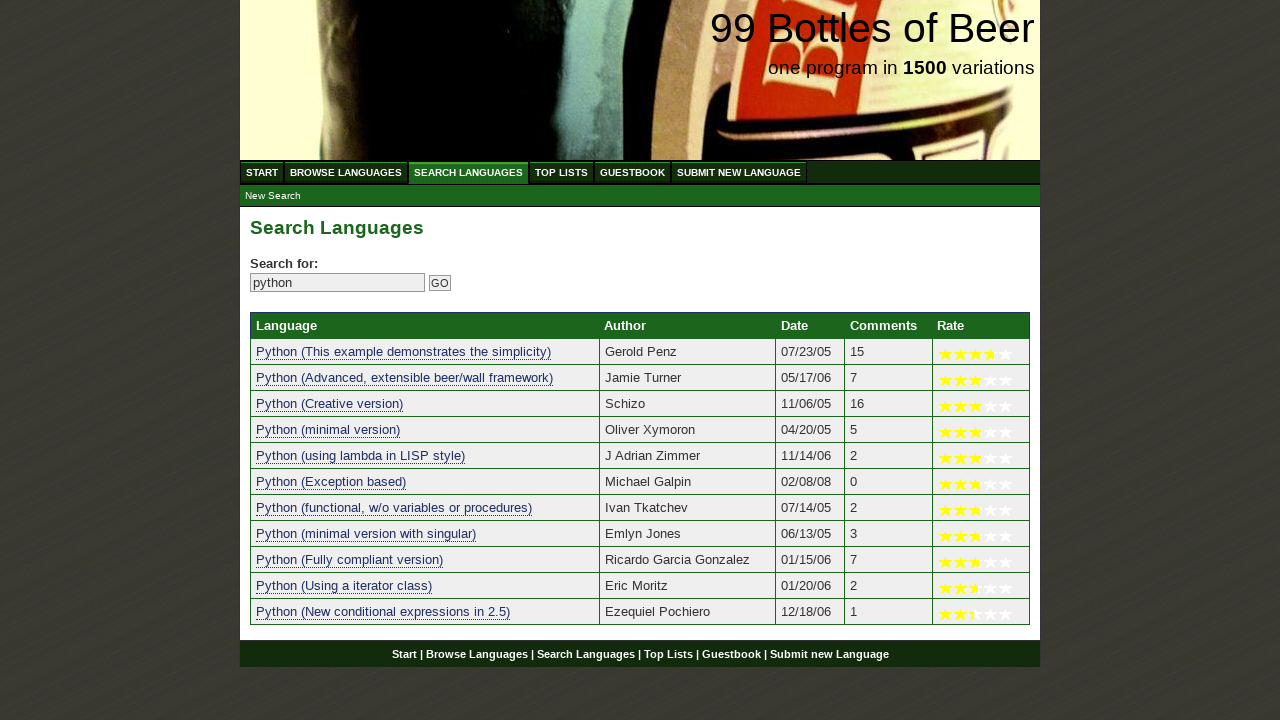

Retrieved all language name links from results
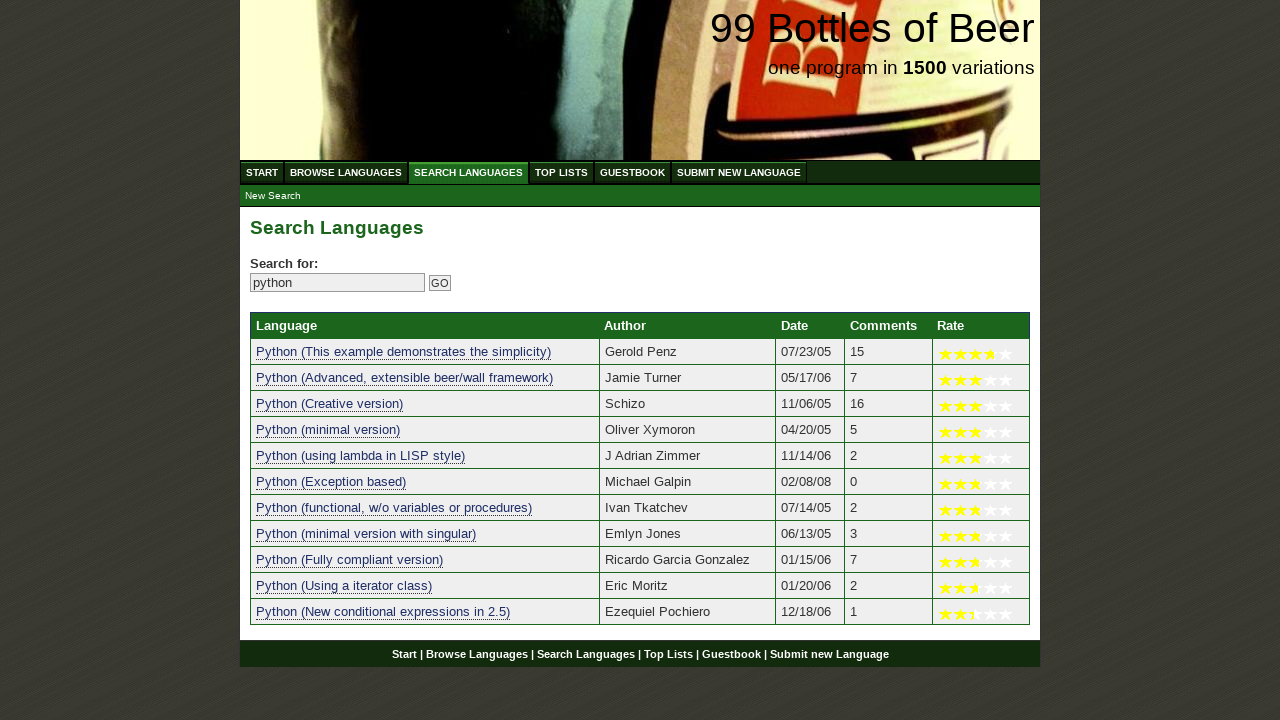

Found 11 search results
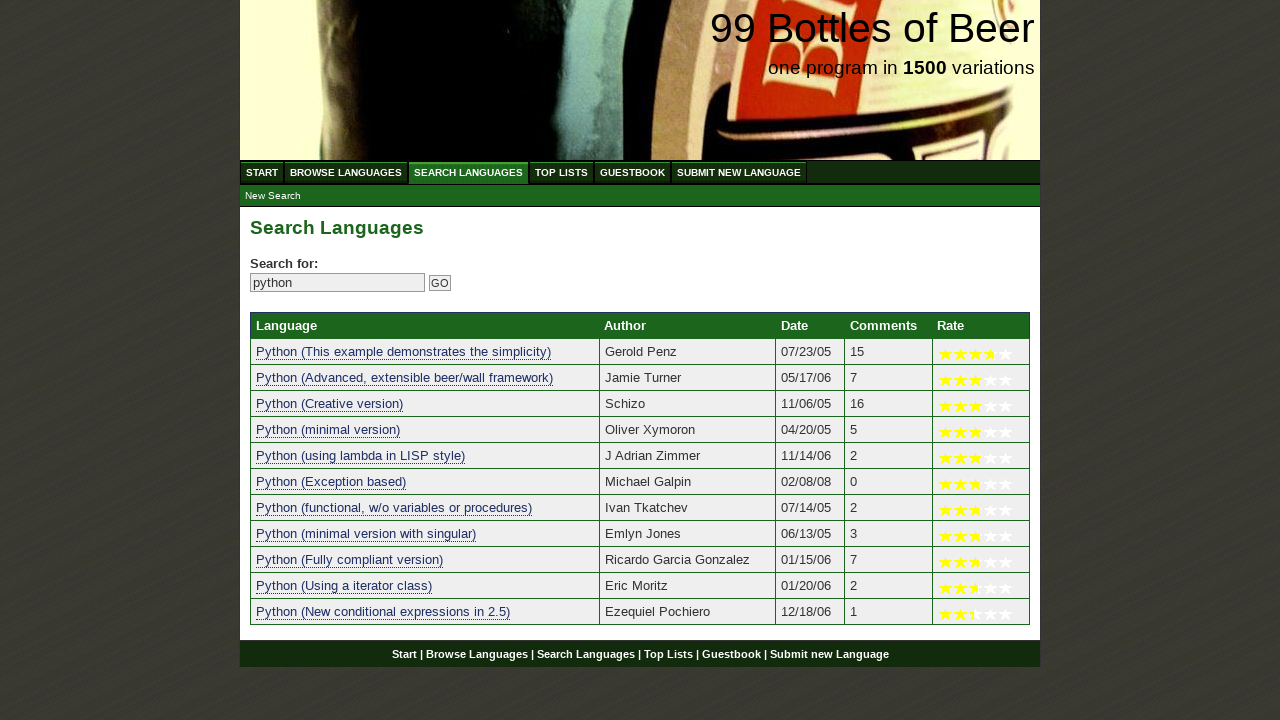

Verified that at least one result was returned
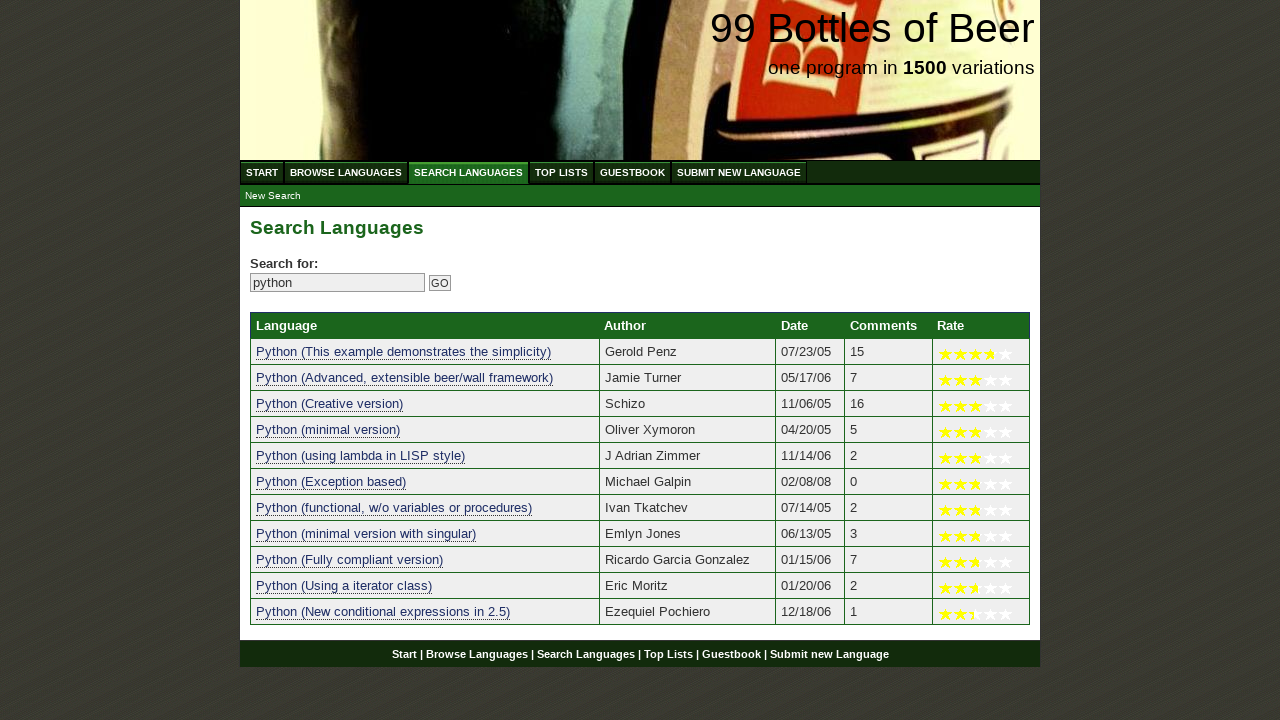

Retrieved language name 'python (this example demonstrates the simplicity)' from result 1
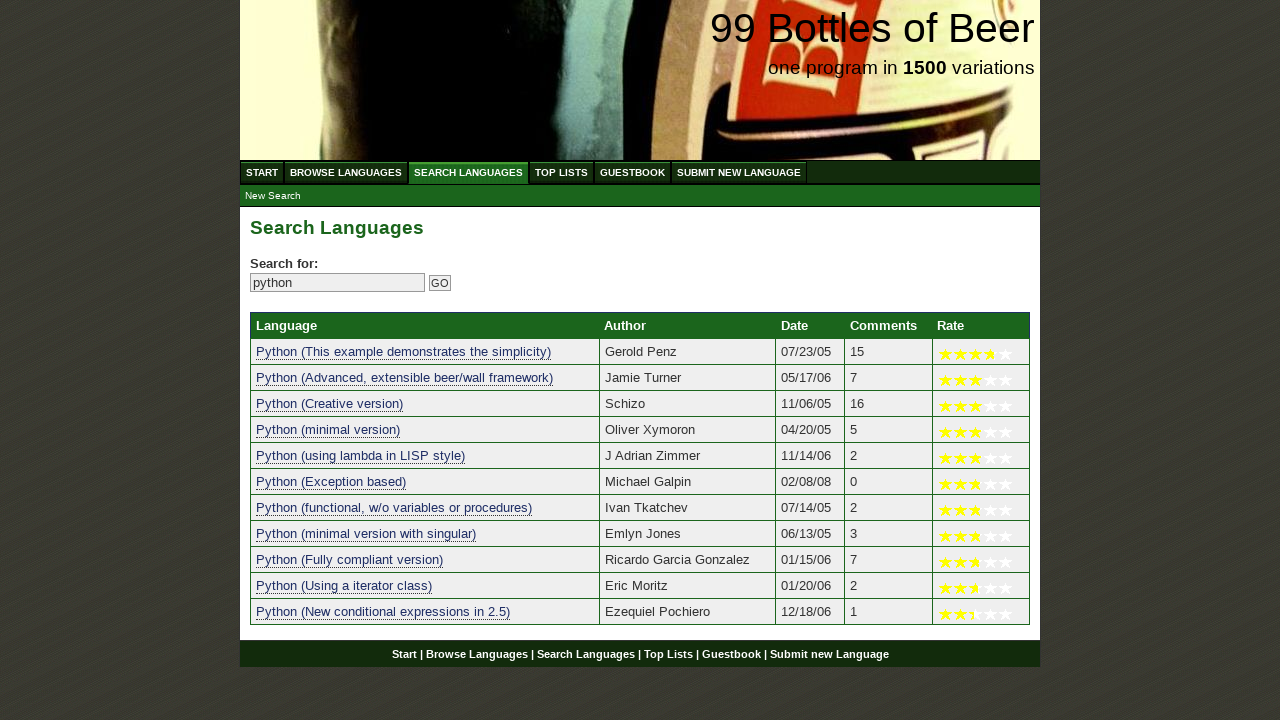

Verified that result 1 contains 'python'
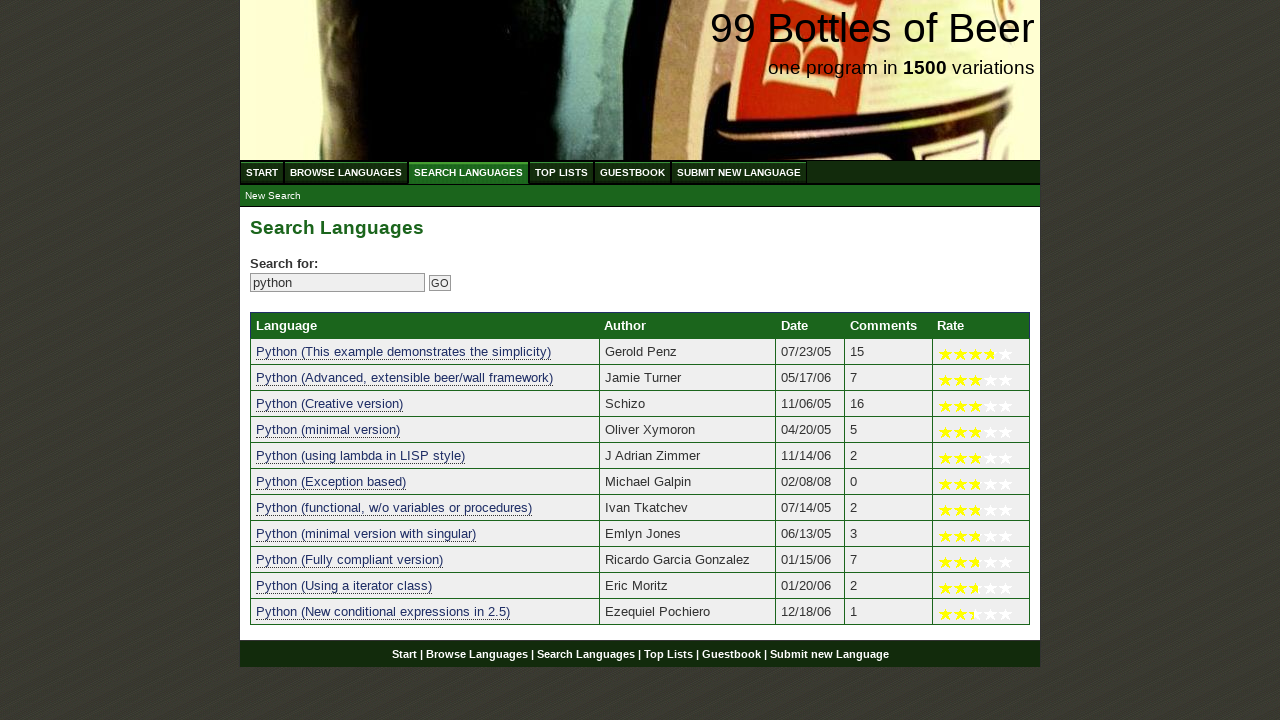

Retrieved language name 'python (advanced, extensible beer/wall framework)' from result 2
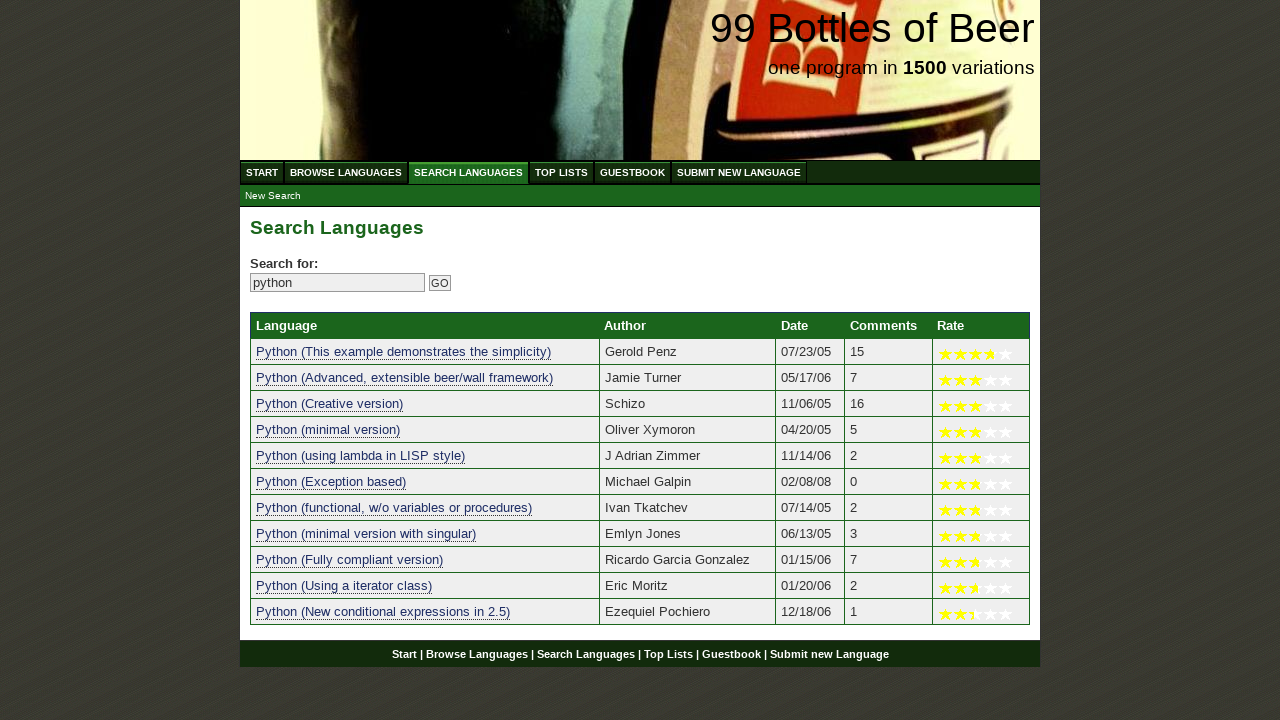

Verified that result 2 contains 'python'
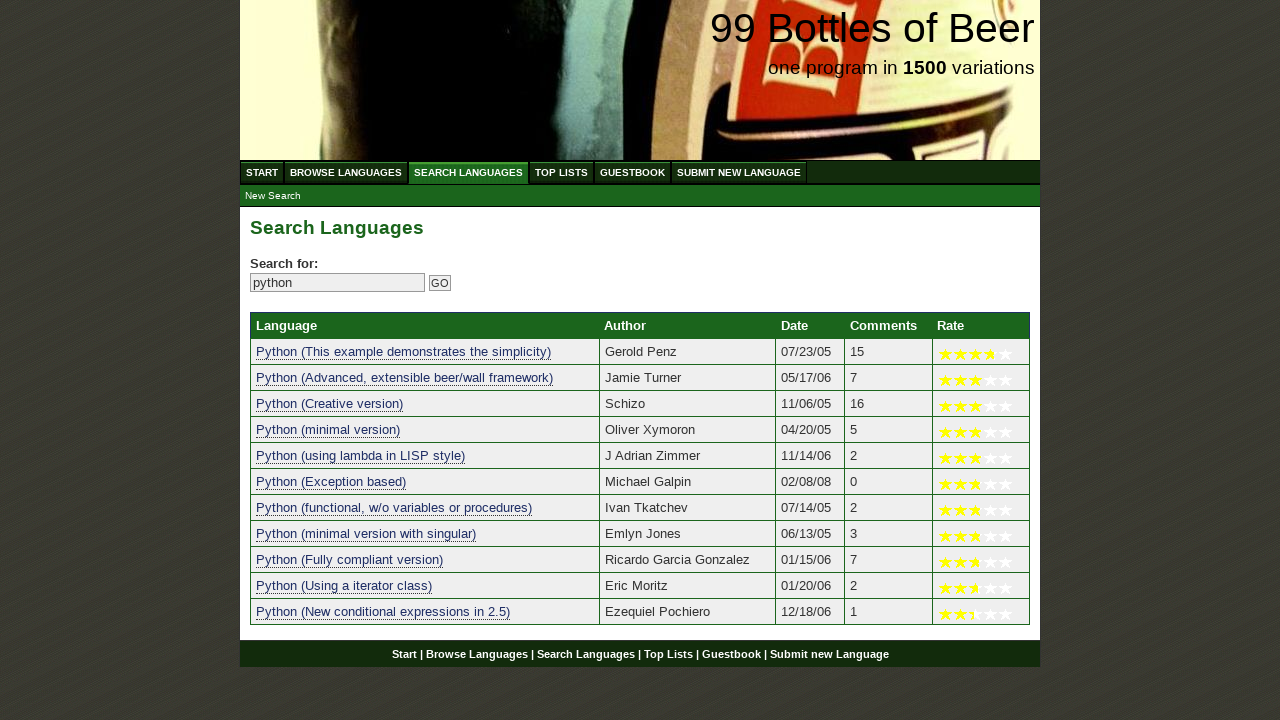

Retrieved language name 'python (creative version)' from result 3
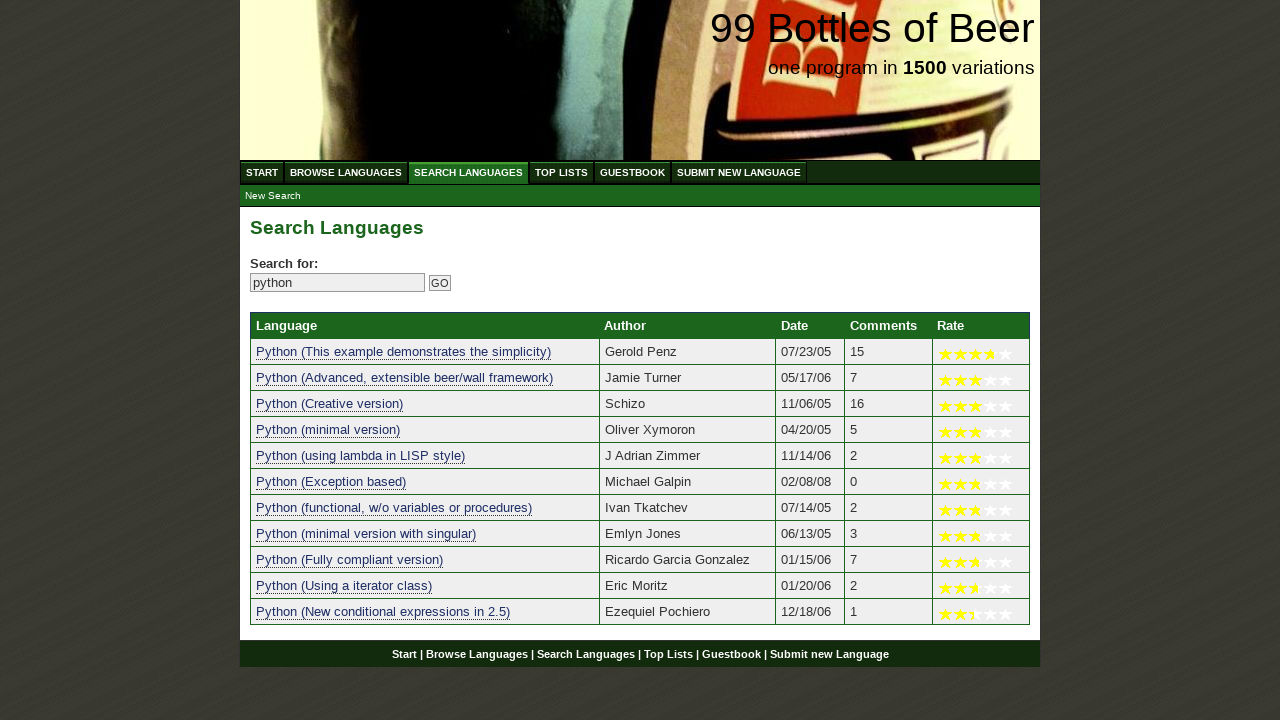

Verified that result 3 contains 'python'
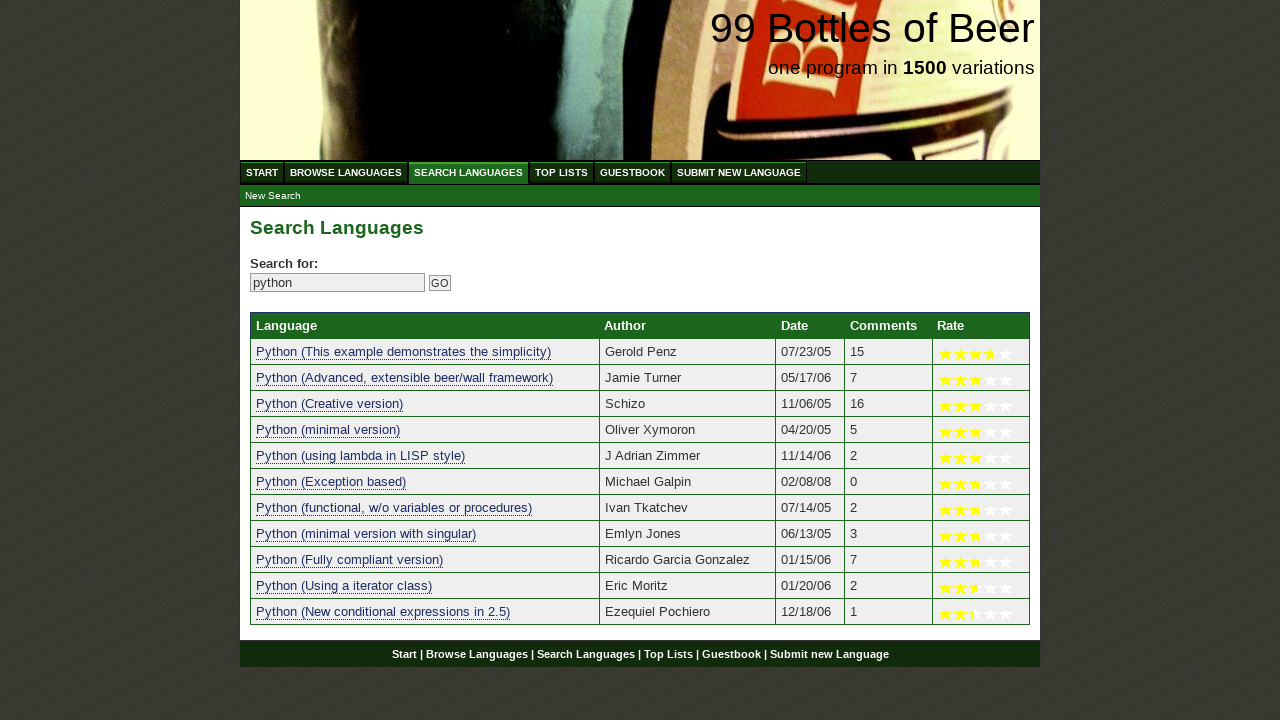

Retrieved language name 'python (minimal version)' from result 4
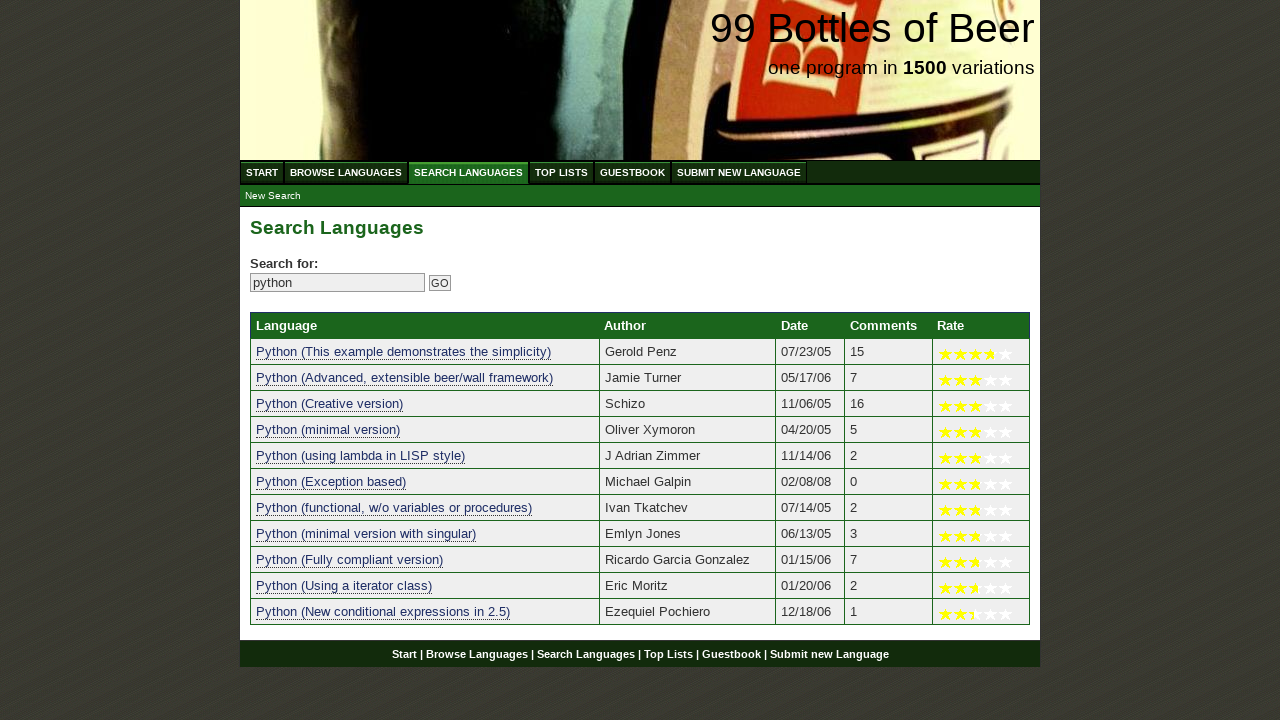

Verified that result 4 contains 'python'
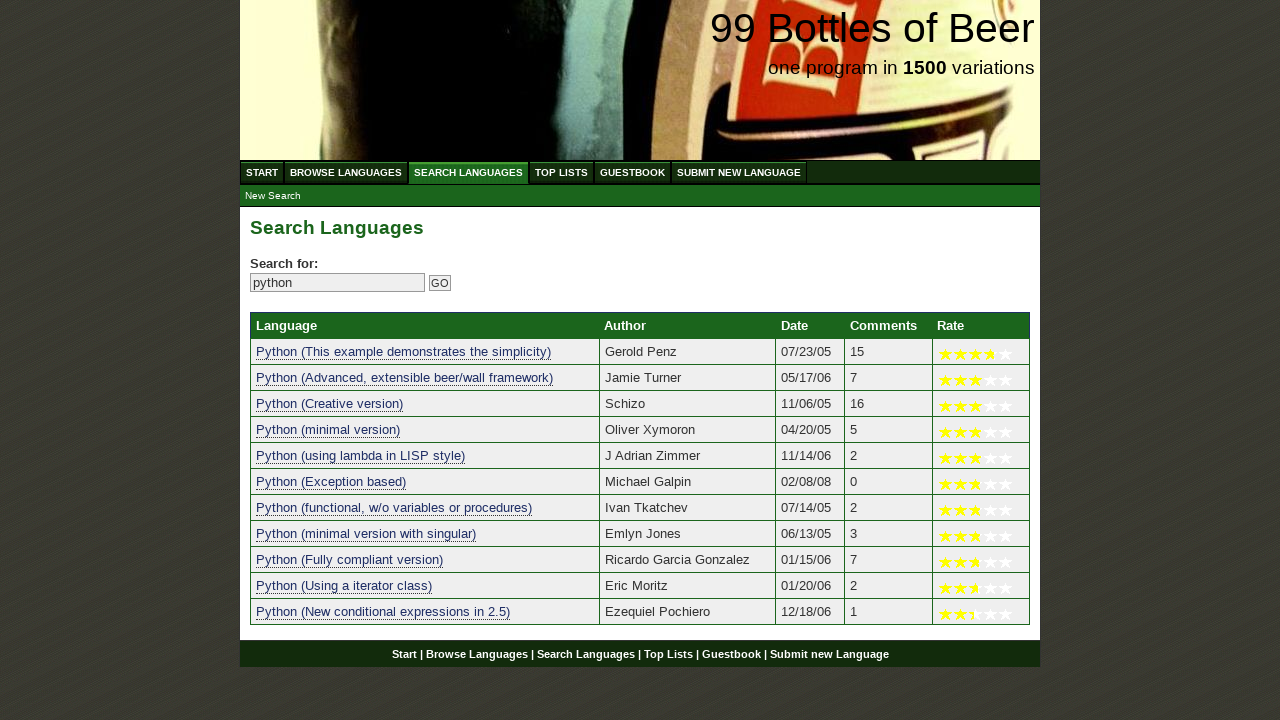

Retrieved language name 'python (using lambda in lisp style)' from result 5
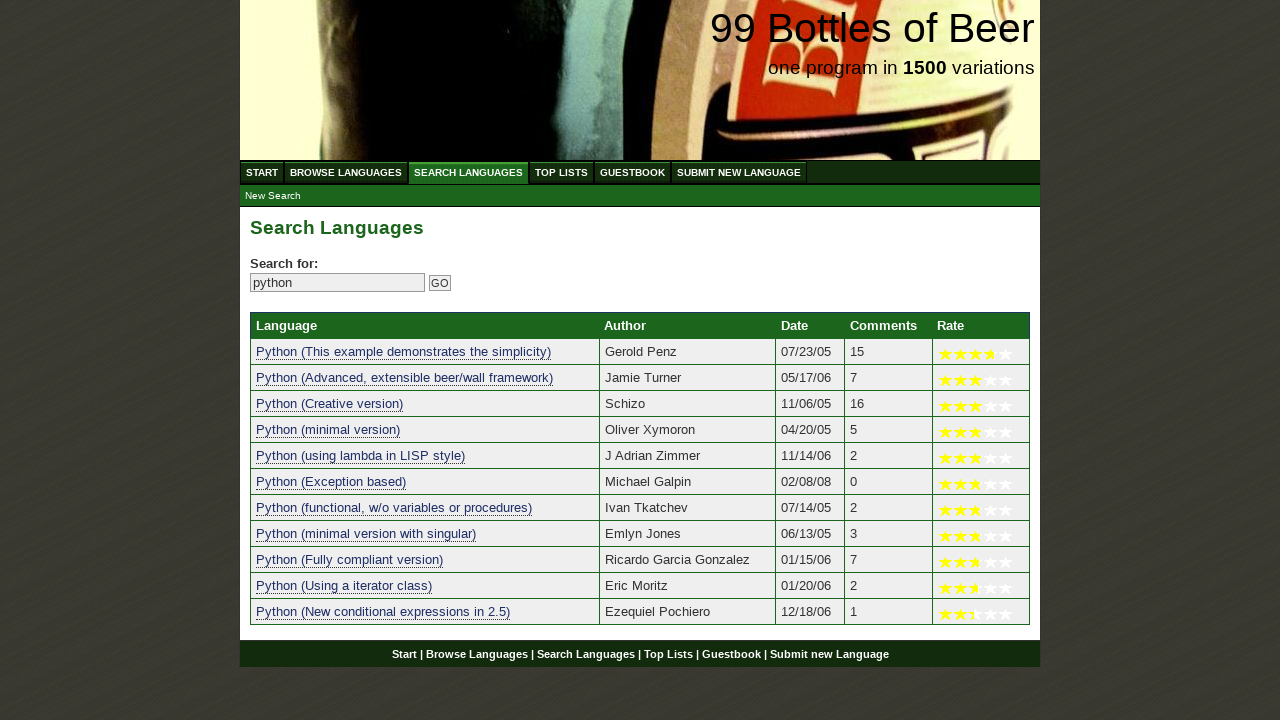

Verified that result 5 contains 'python'
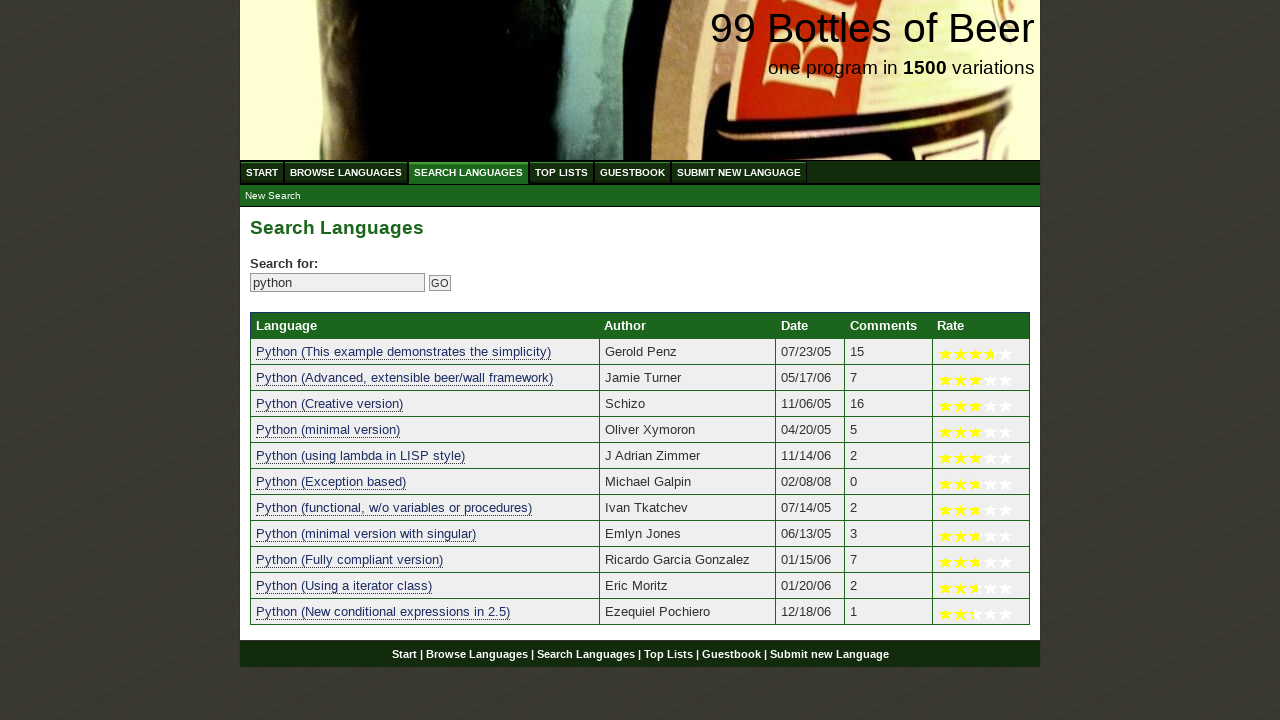

Retrieved language name 'python (exception based)' from result 6
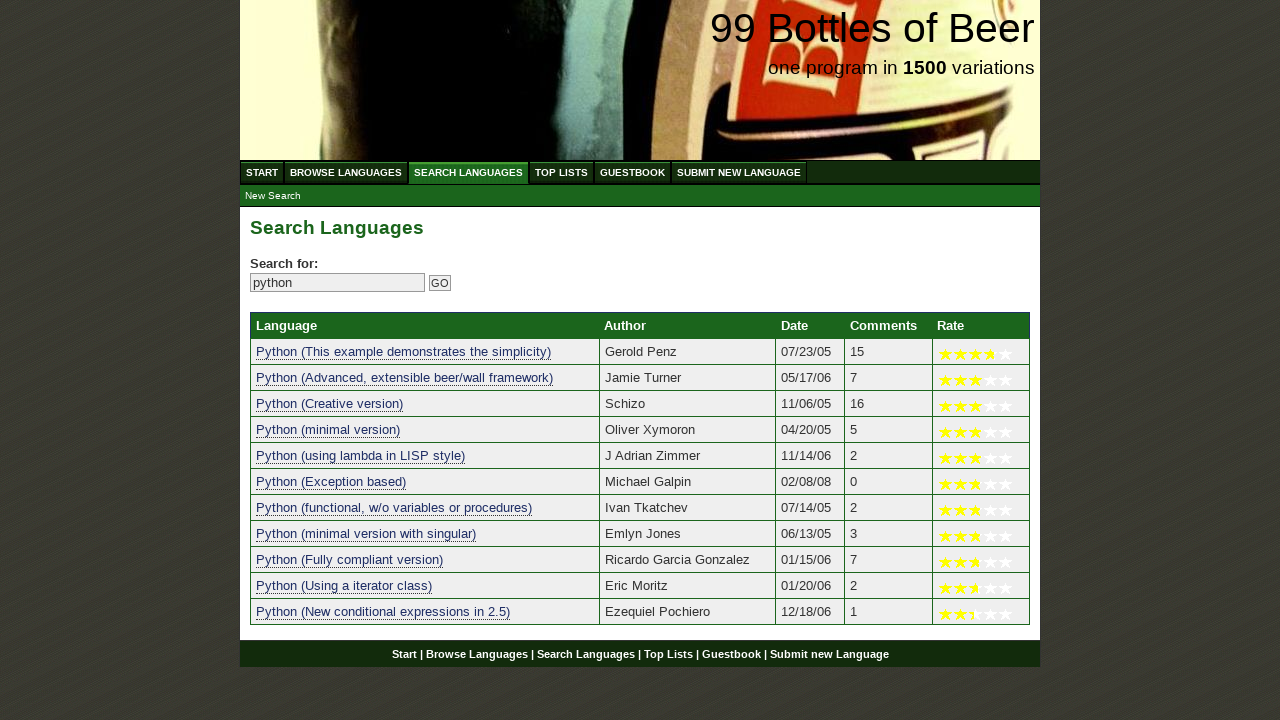

Verified that result 6 contains 'python'
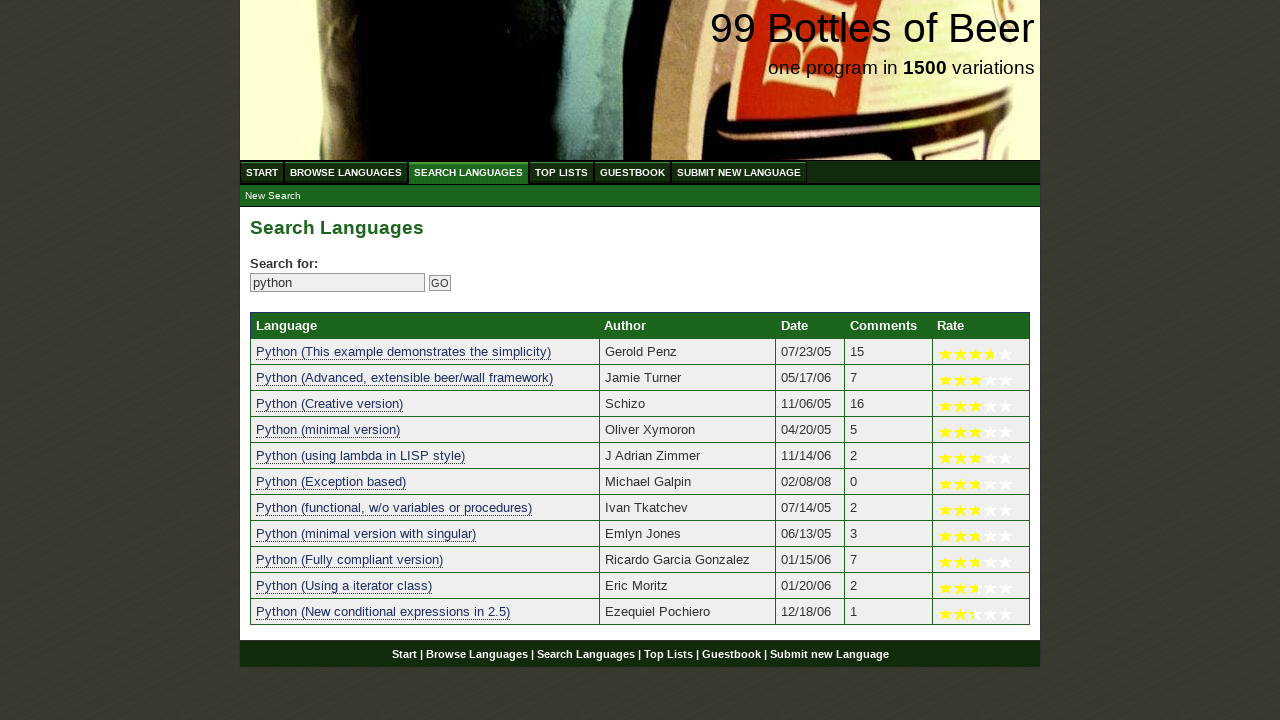

Retrieved language name 'python (functional, w/o variables or procedures)' from result 7
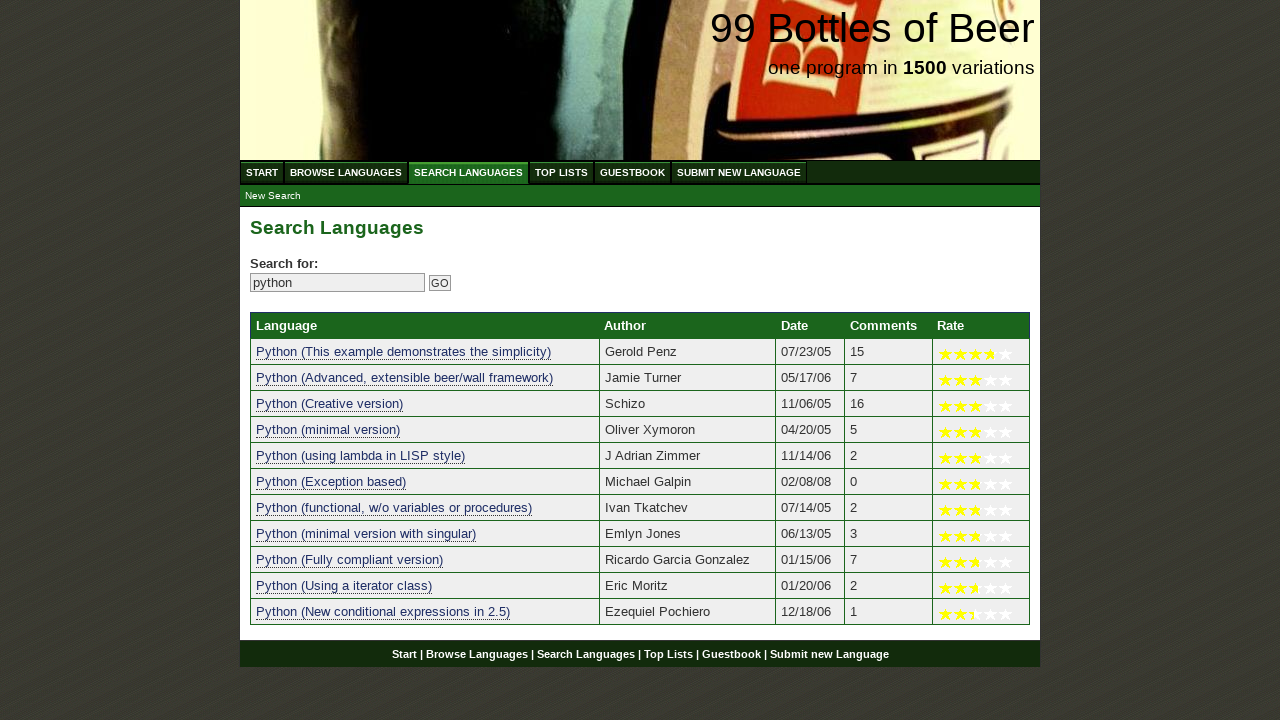

Verified that result 7 contains 'python'
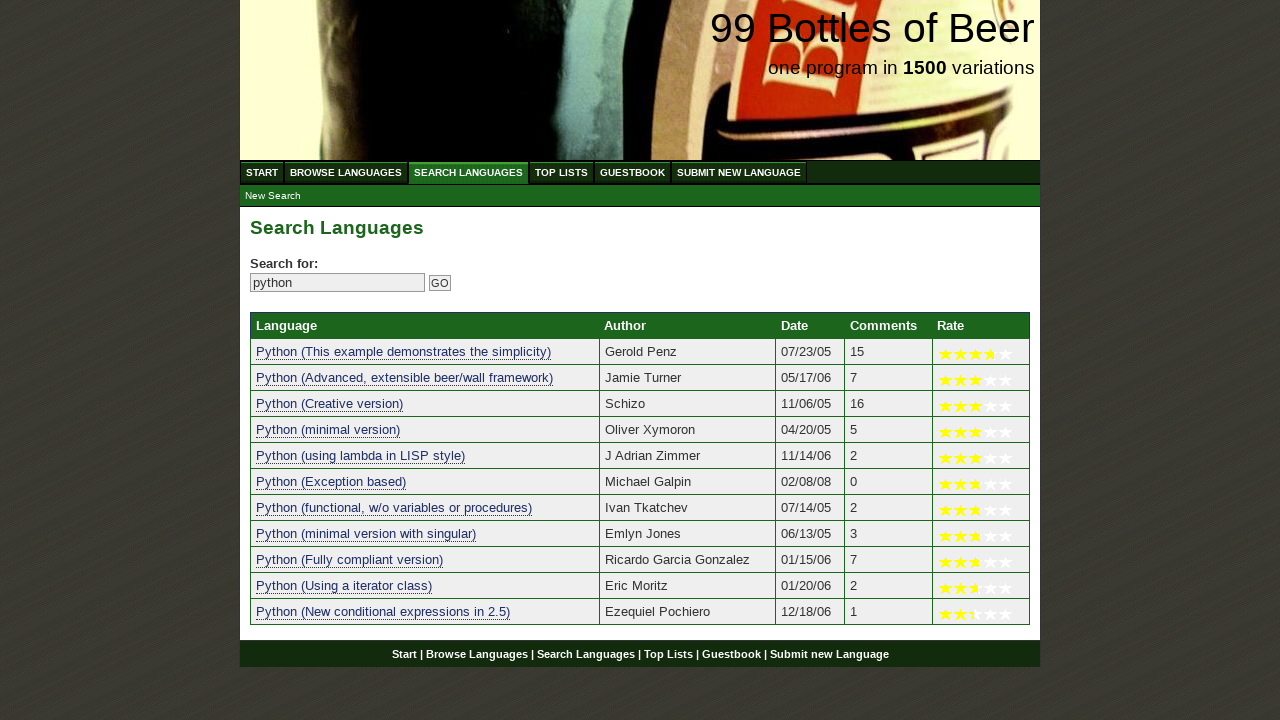

Retrieved language name 'python (minimal version with singular)' from result 8
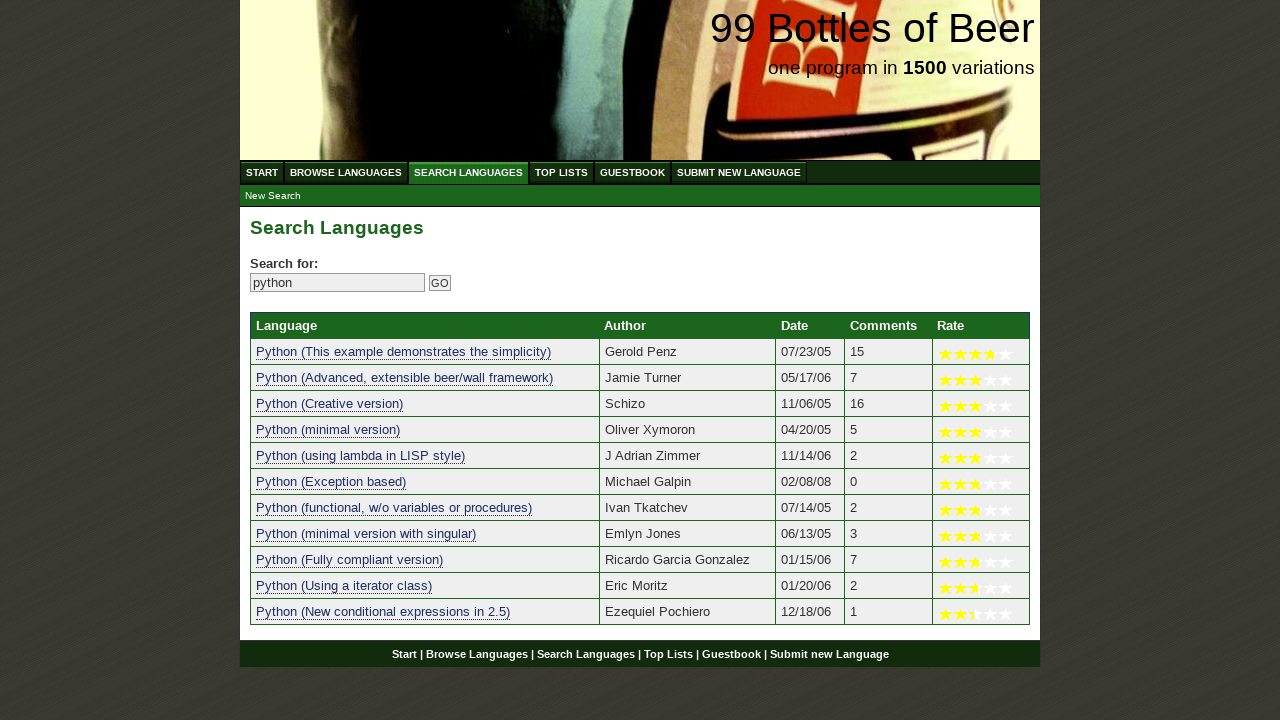

Verified that result 8 contains 'python'
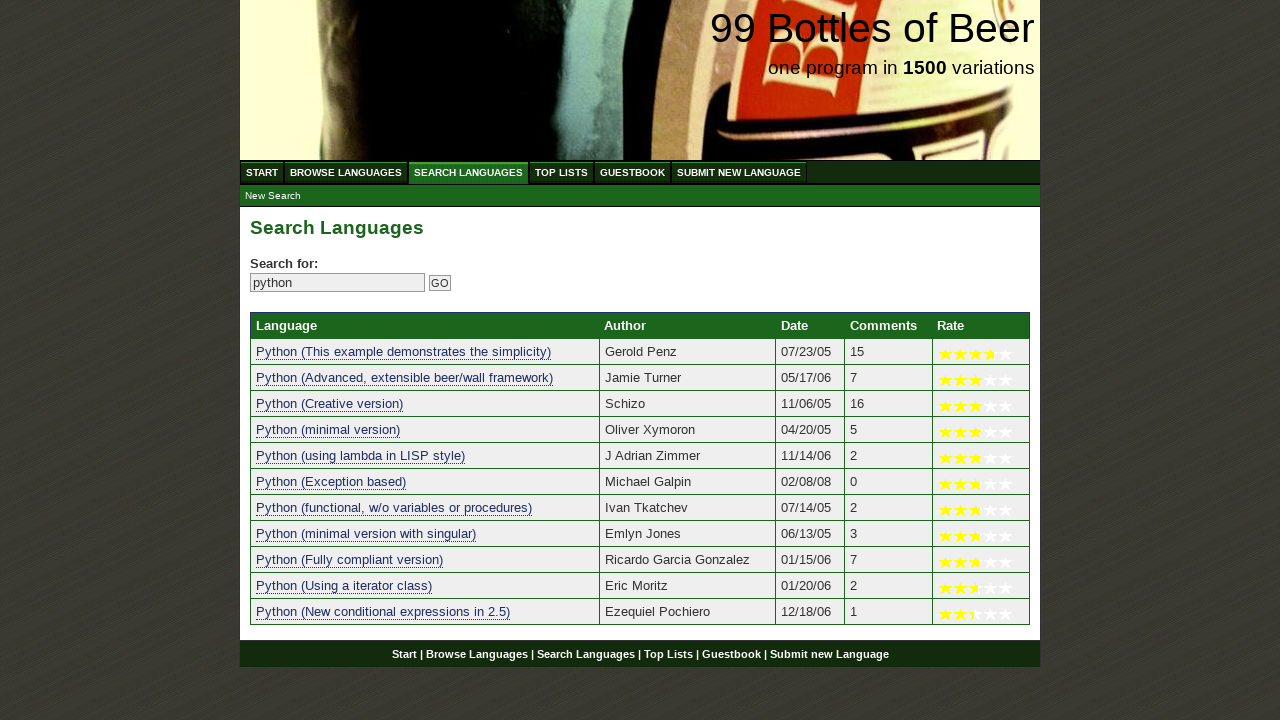

Retrieved language name 'python (fully compliant version)' from result 9
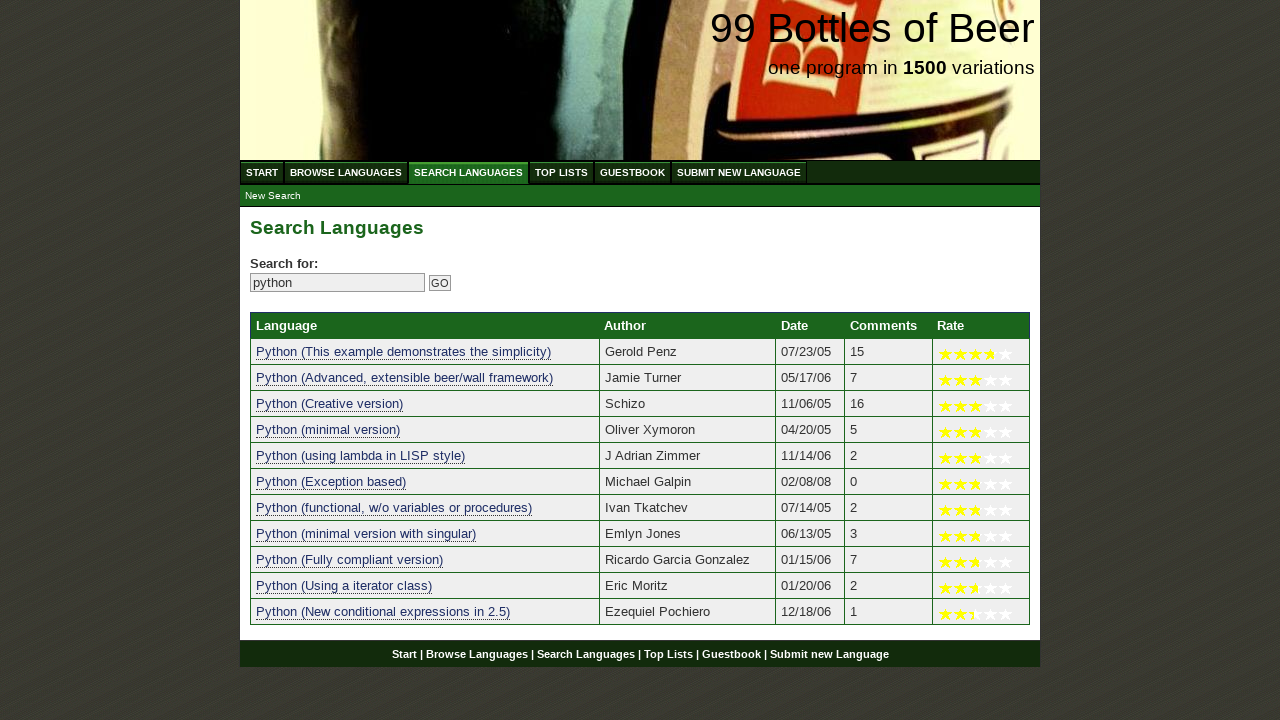

Verified that result 9 contains 'python'
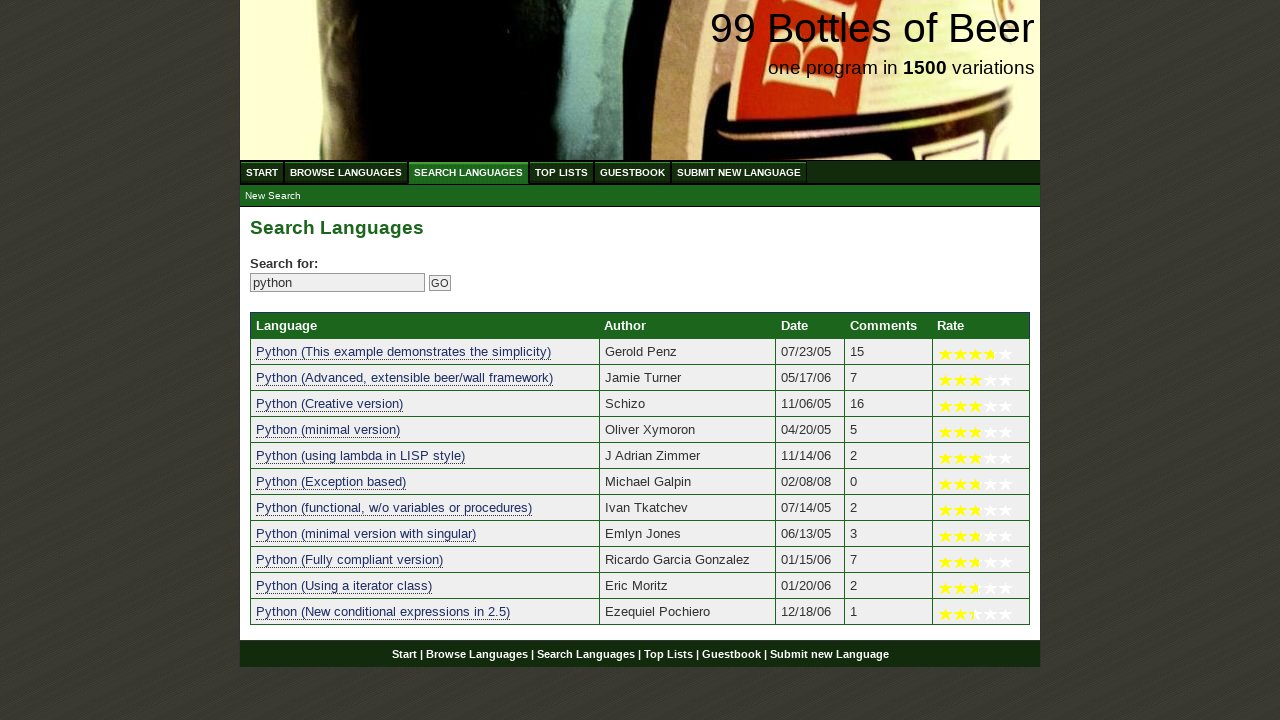

Retrieved language name 'python (using a iterator class)' from result 10
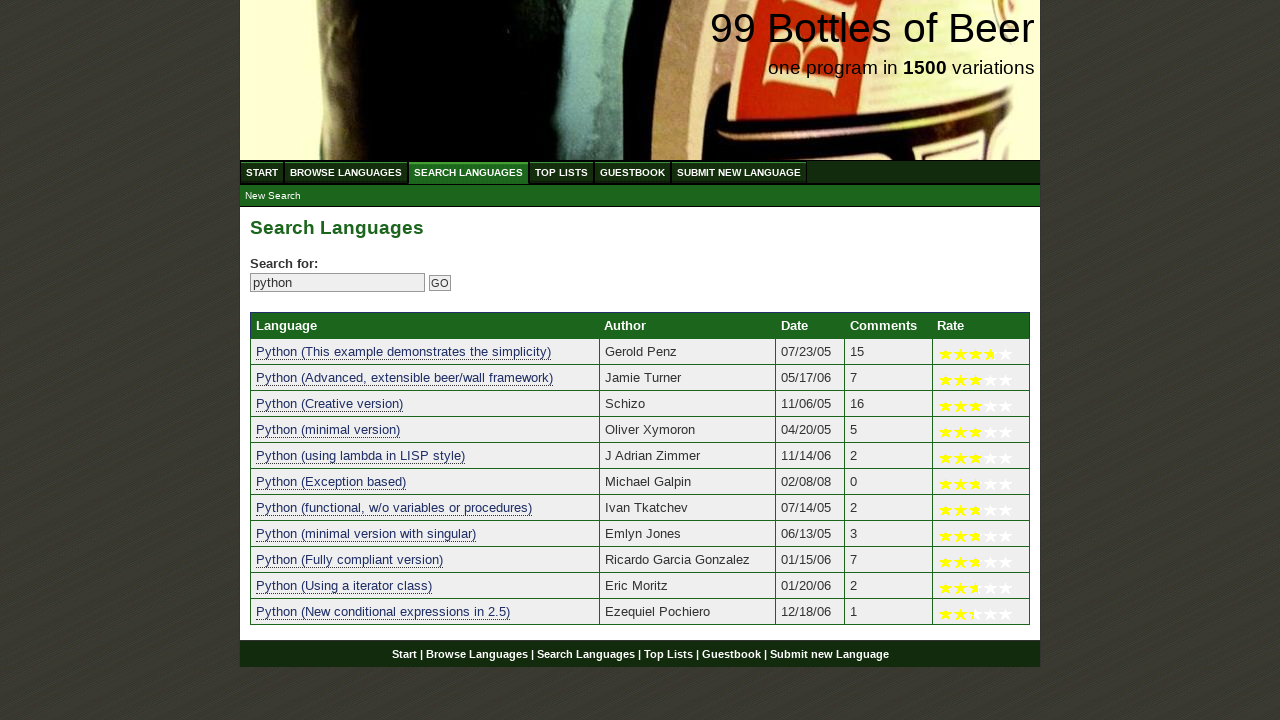

Verified that result 10 contains 'python'
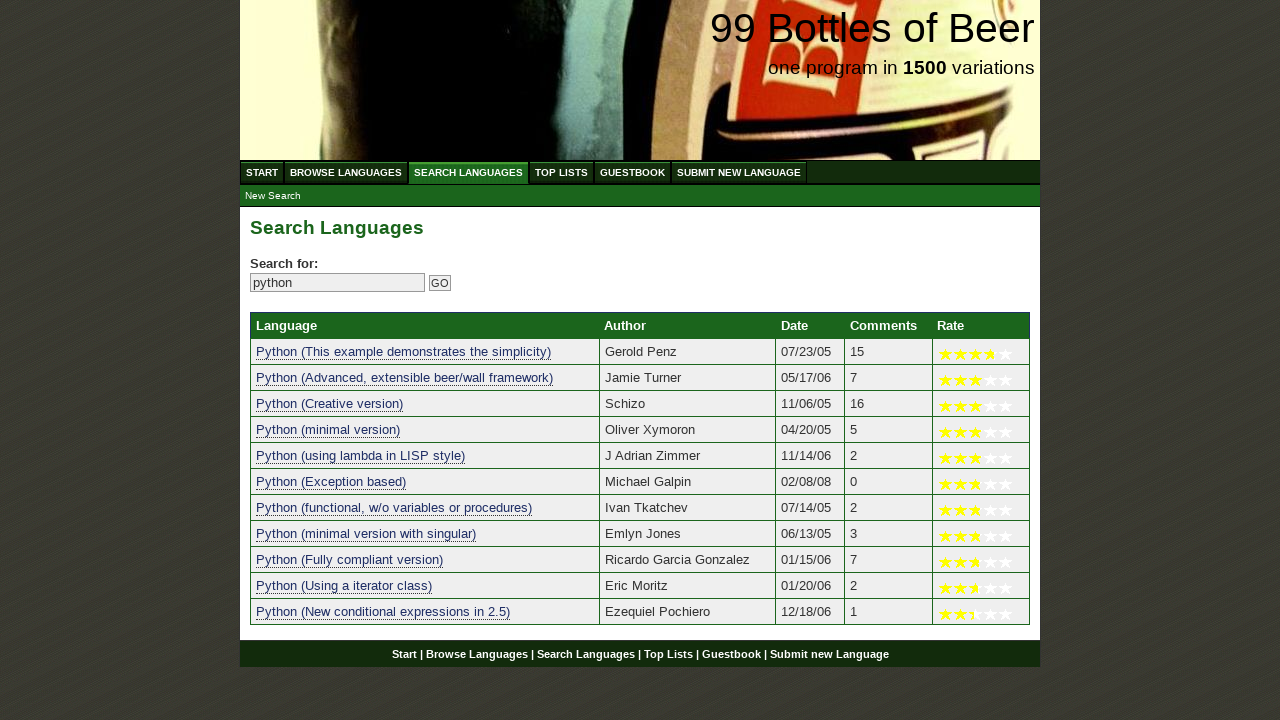

Retrieved language name 'python (new conditional expressions in 2.5)' from result 11
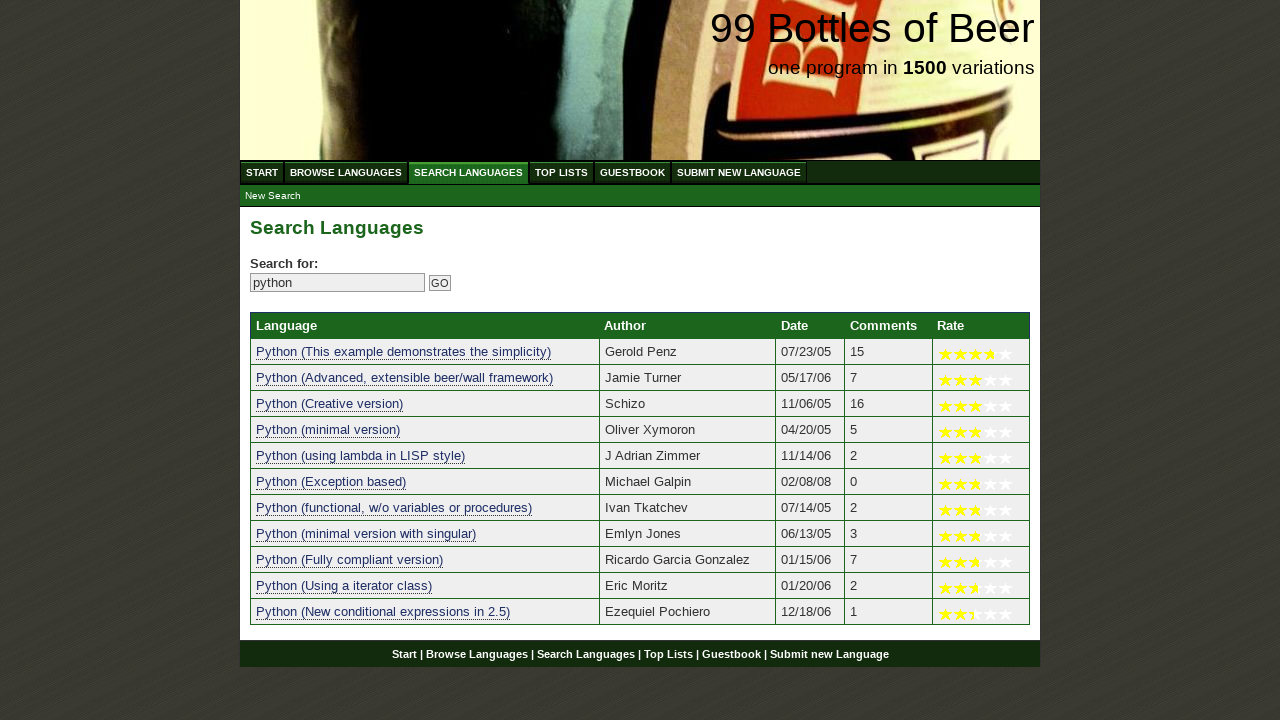

Verified that result 11 contains 'python'
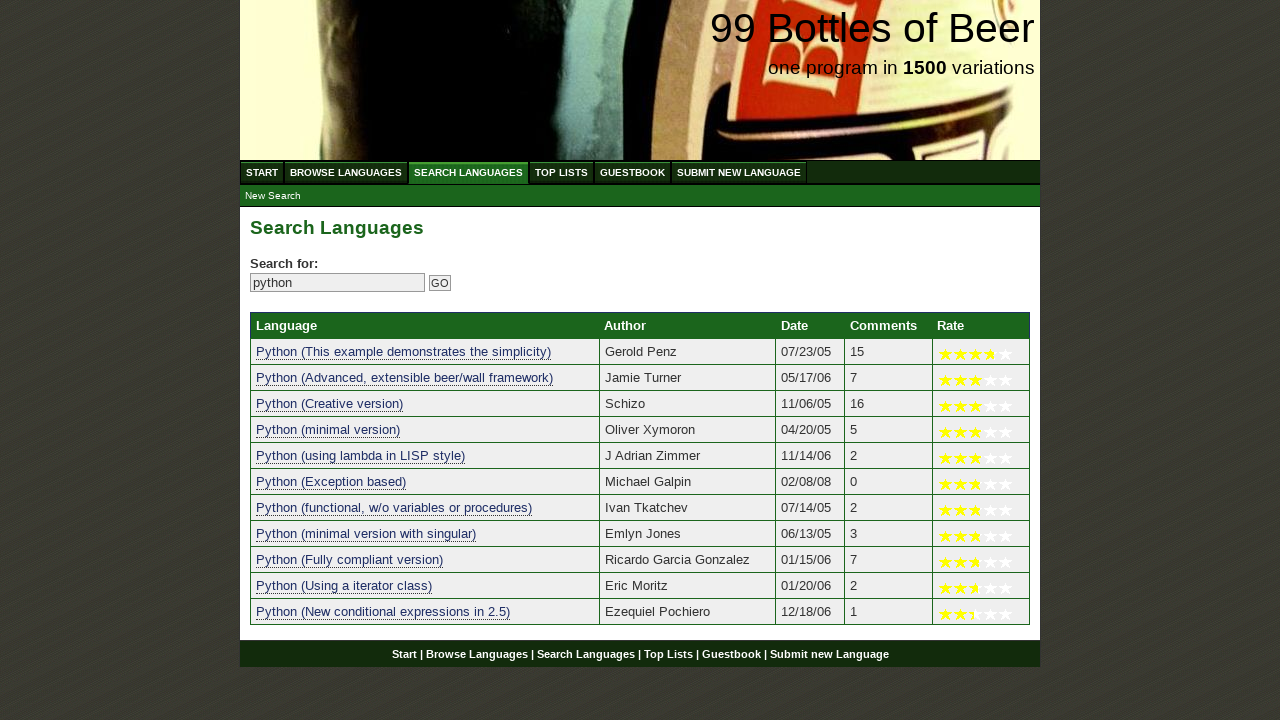

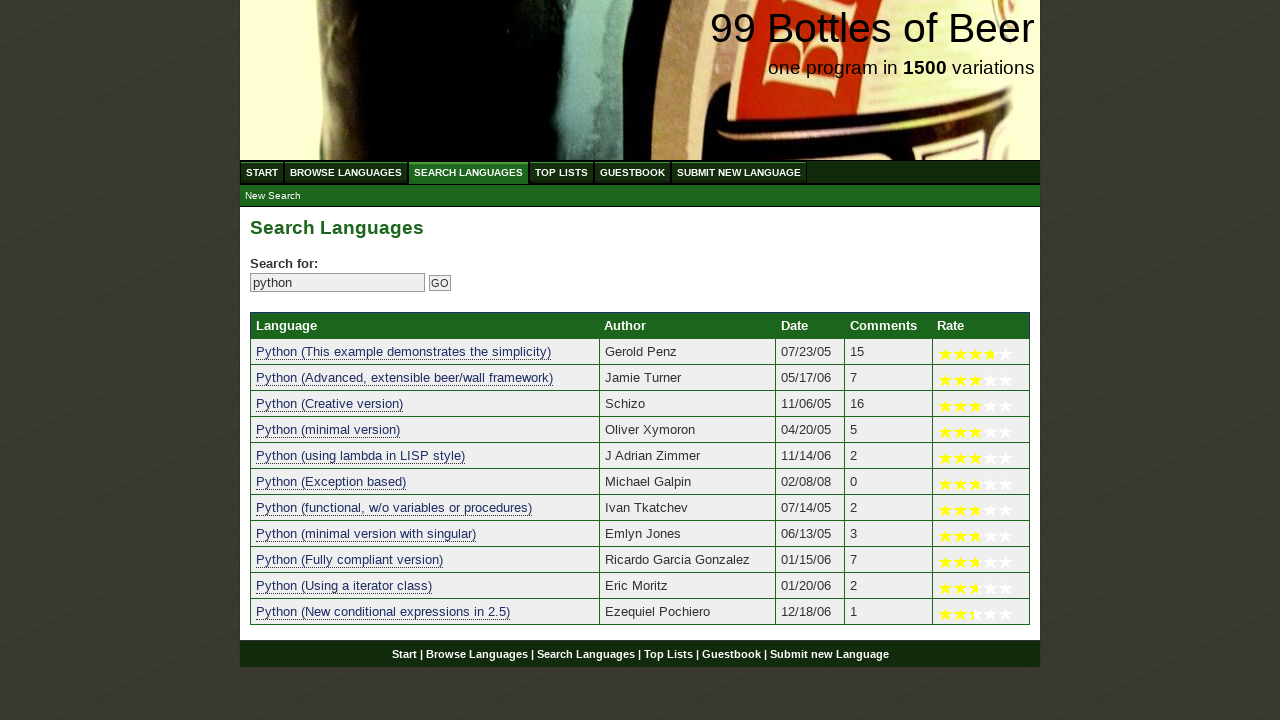